Tests CNPJ generator without punctuation by selecting the "no punctuation" option, clicking generate, and verifying the CNPJ is generated without mask formatting

Starting URL: https://www.4devs.com.br/gerador_de_cnpj

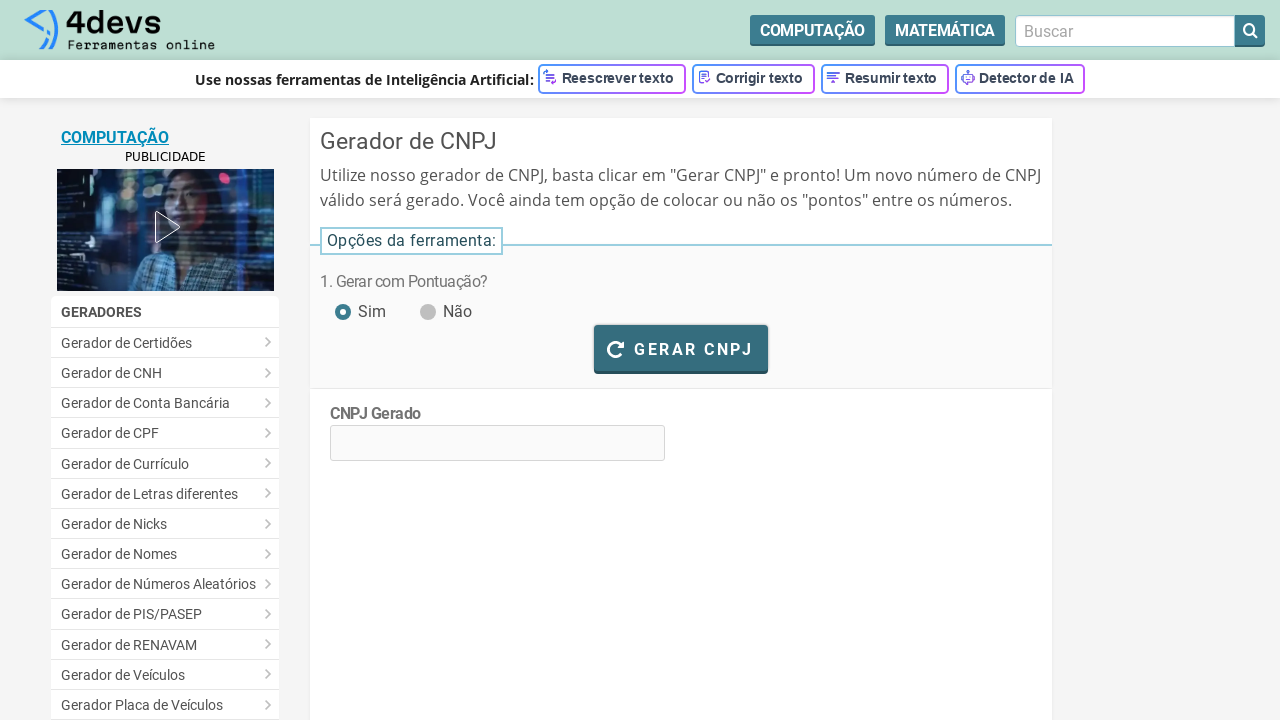

Clicked the 'no punctuation' radio button option at (426, 301) on #pontuacao_nao
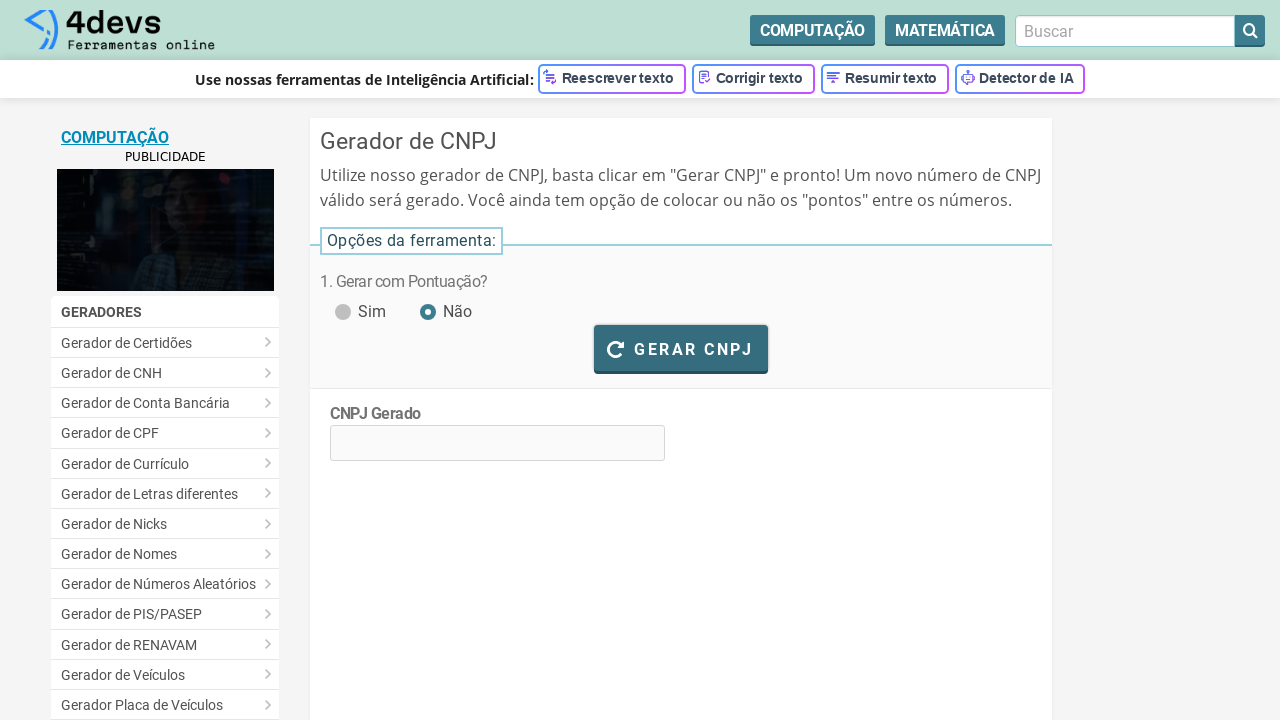

Clicked the generate CNPJ button at (681, 348) on #bt_gerar_cnpj
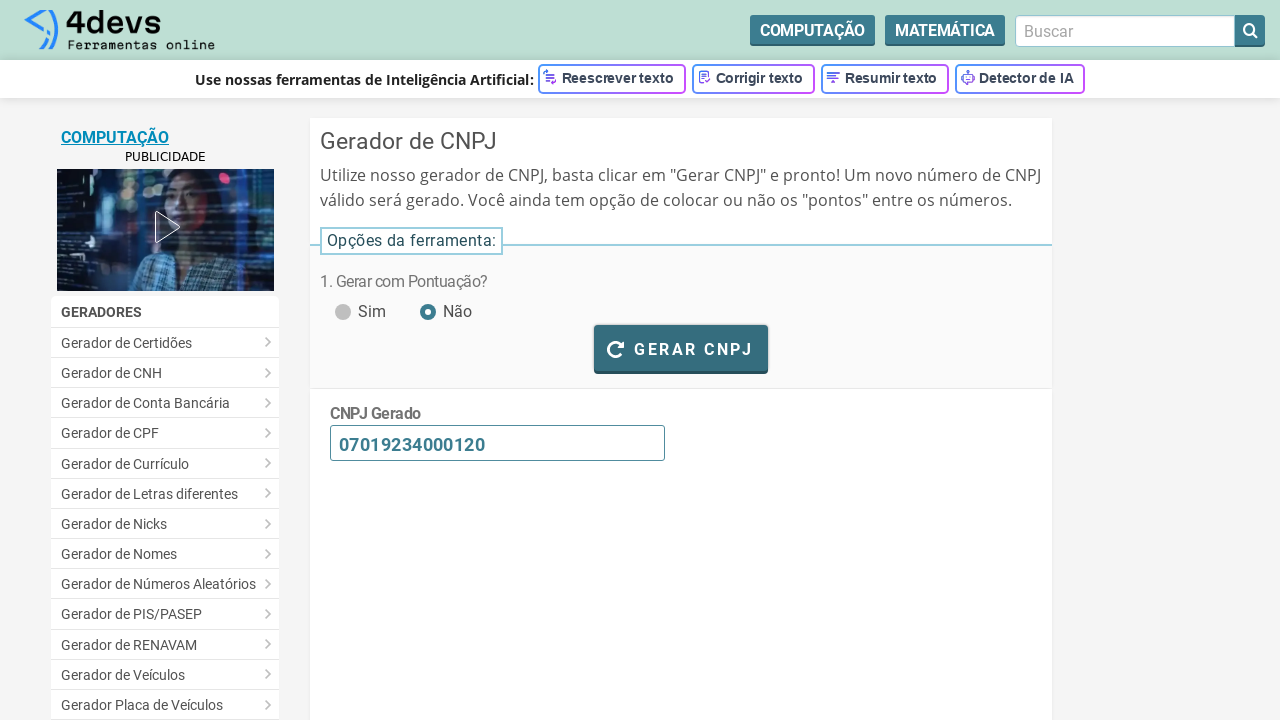

Waited for CNPJ element to be present in DOM
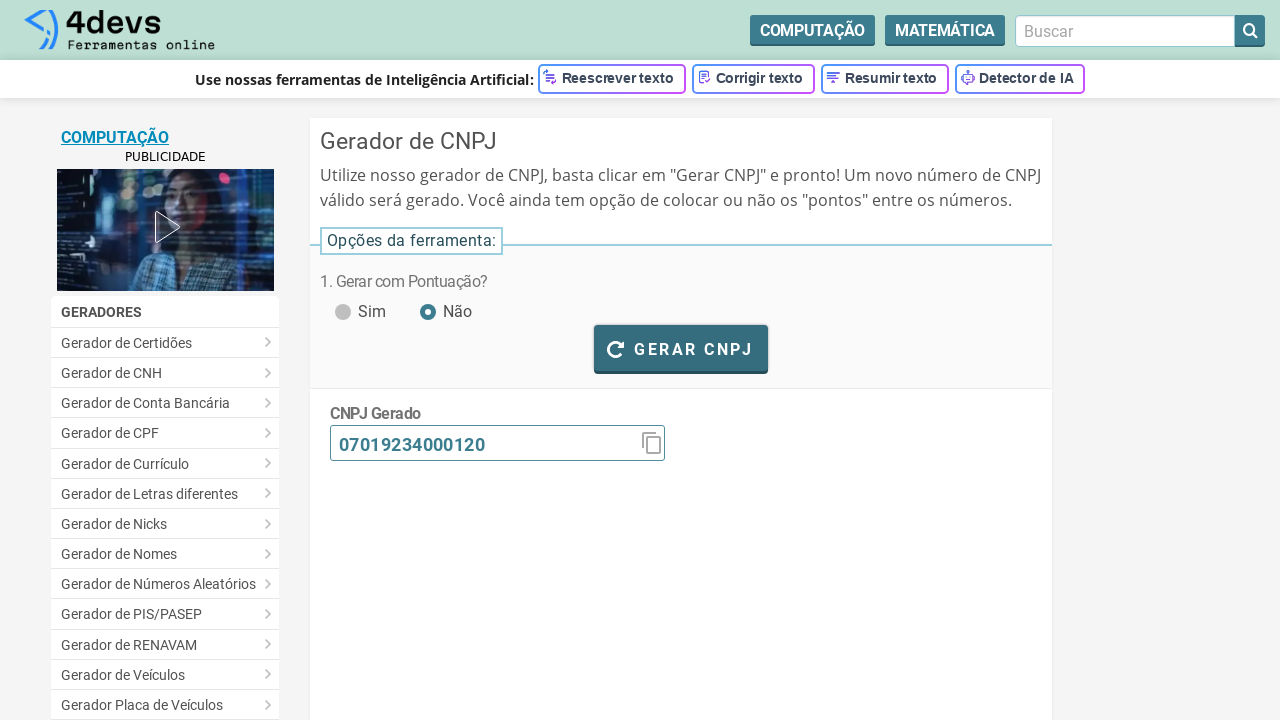

Located the CNPJ display element
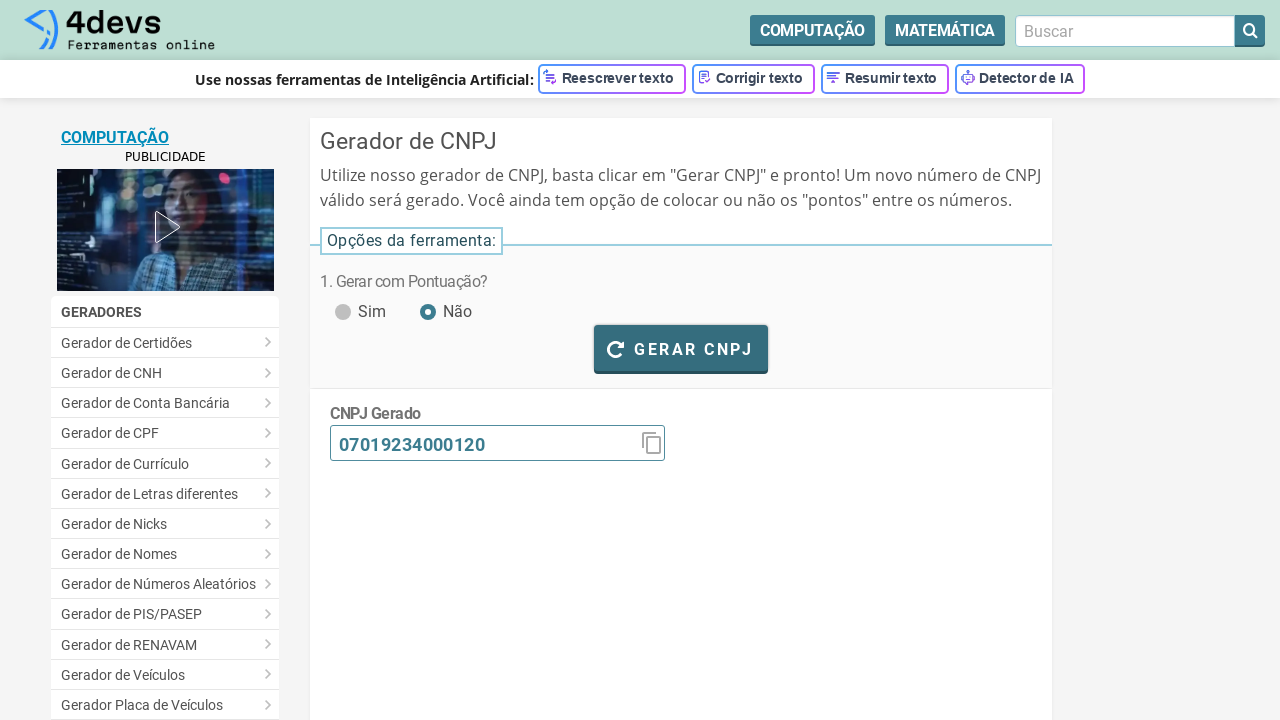

Verified CNPJ element is visible and generated without punctuation mask
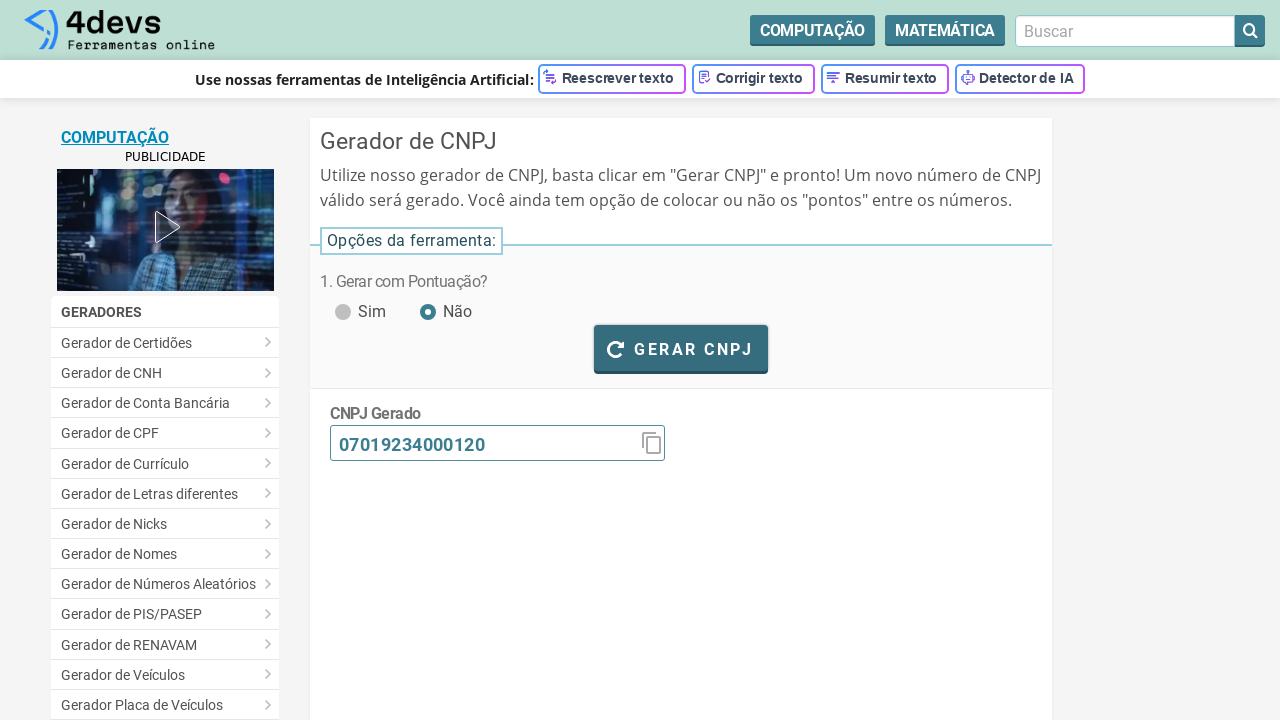

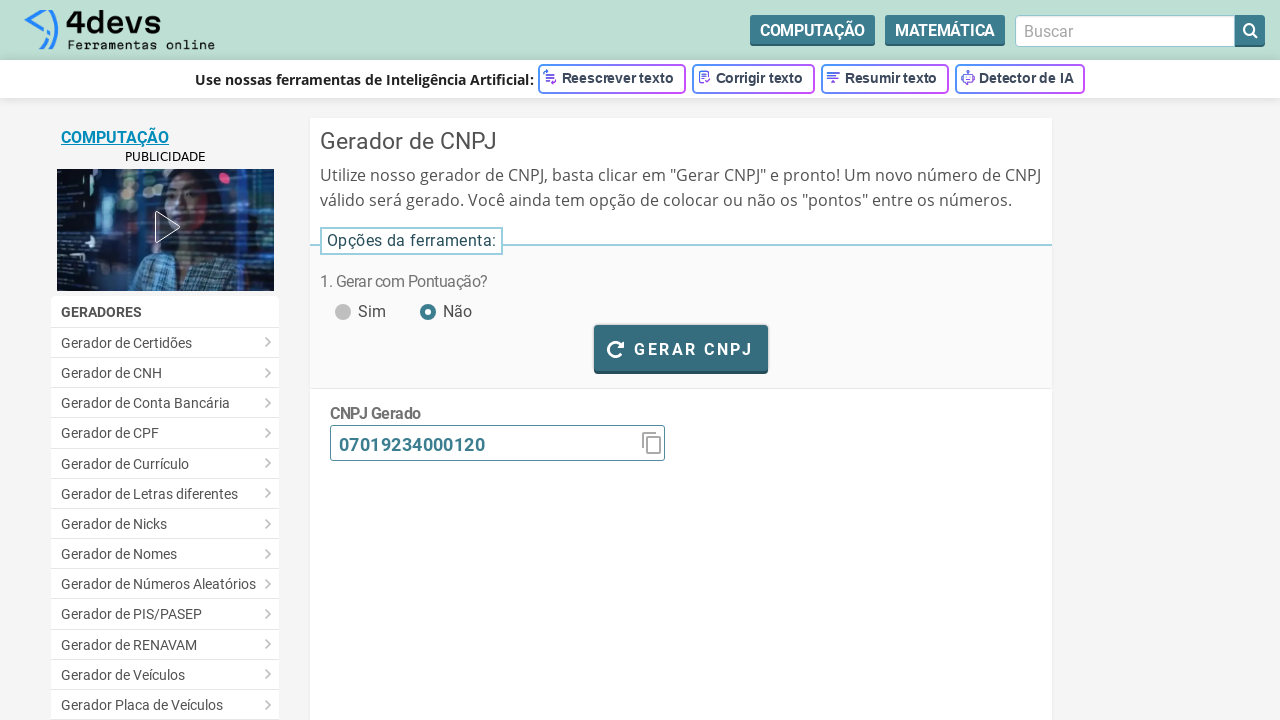